Tests locating a textbox by role and name, then filling it with a search term

Starting URL: https://www.w3schools.com

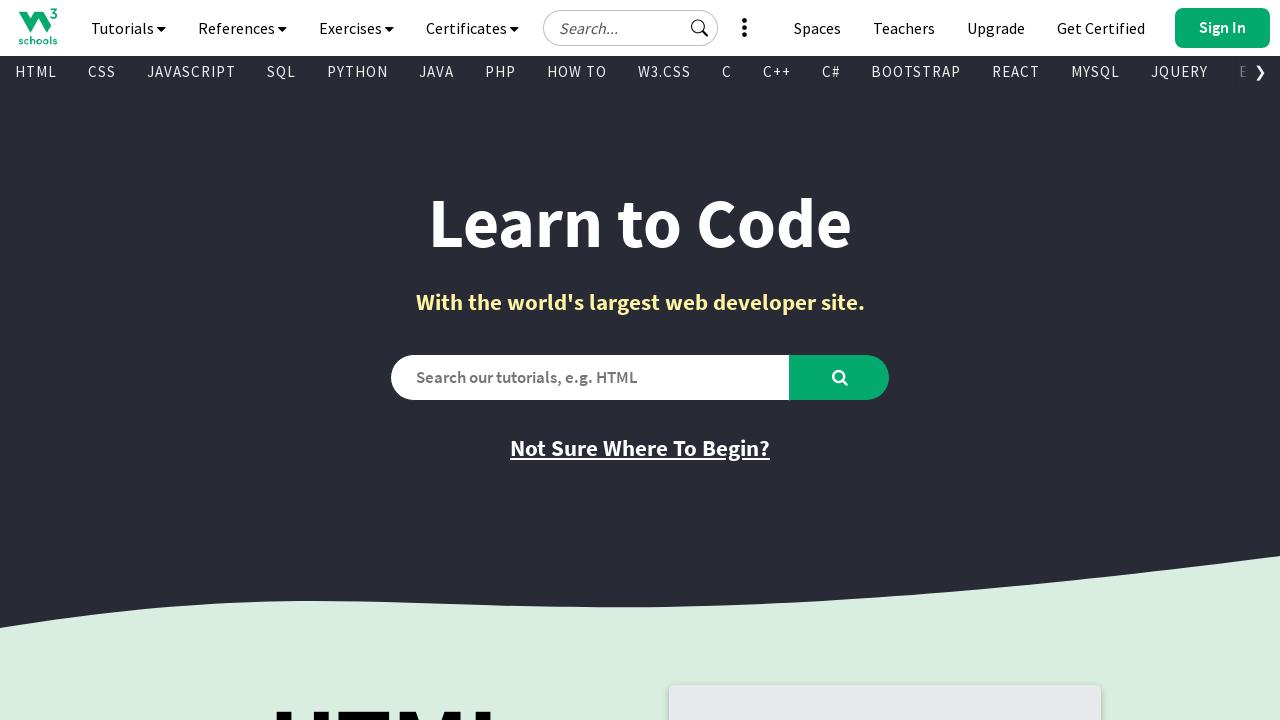

Located textbox by role with name 'Search field'
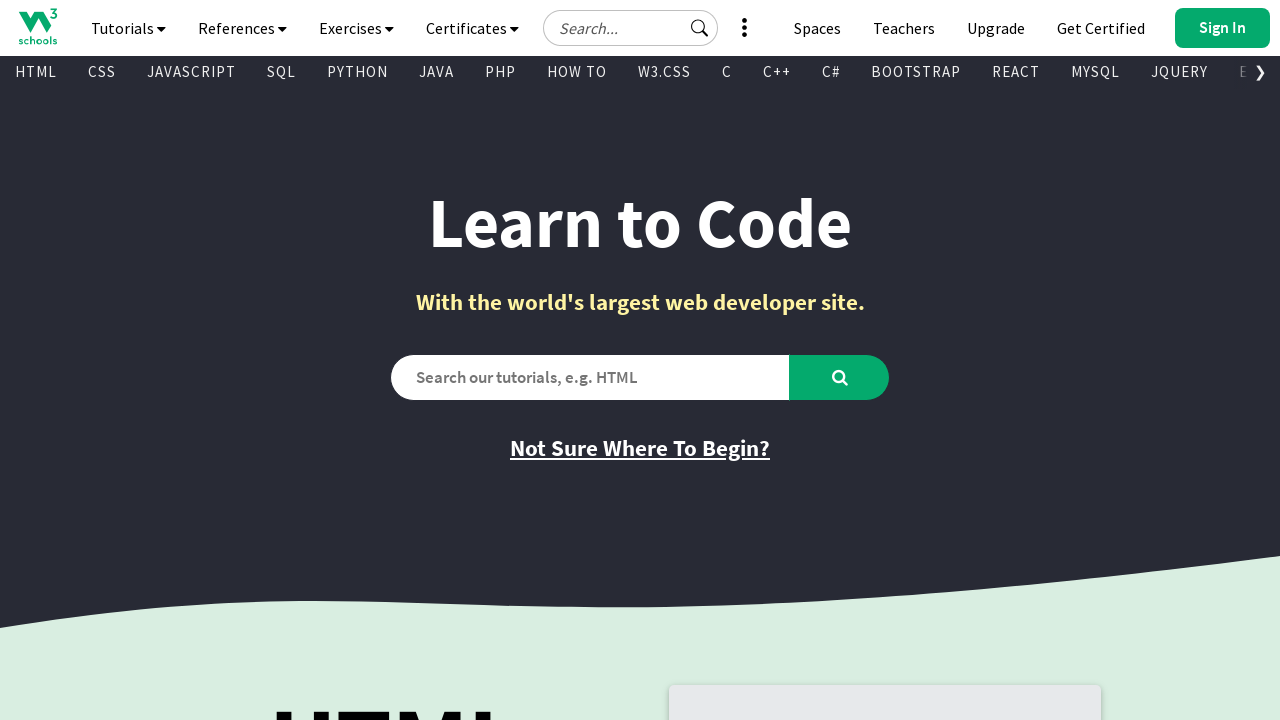

Filled search field with 'typescript' on internal:role=textbox[name="Search field"i]
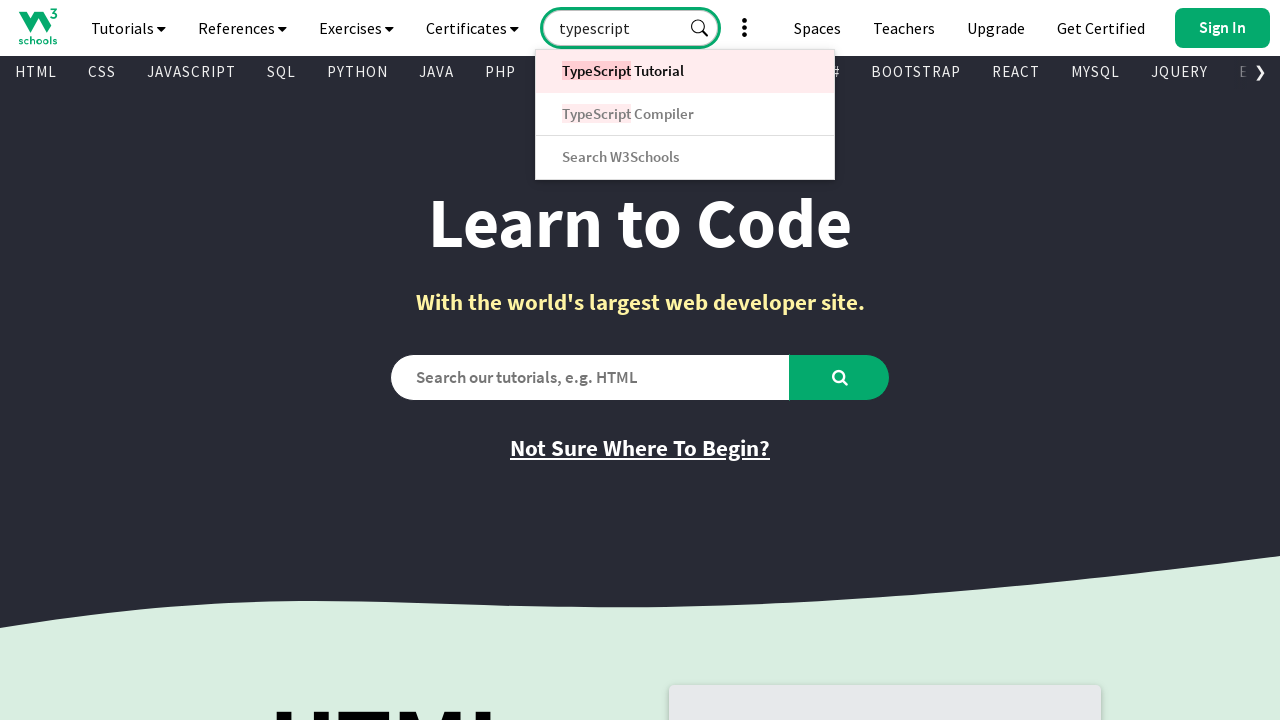

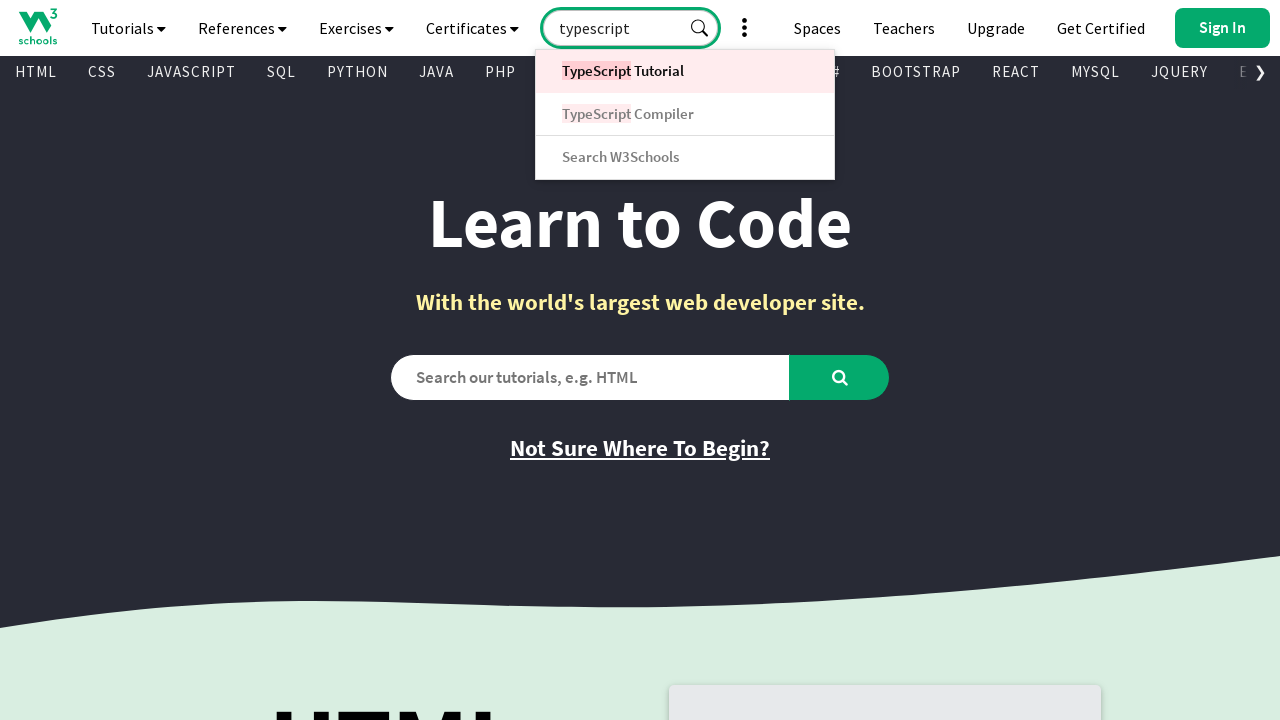